Tests form interaction by extracting a custom attribute value from an element, performing a mathematical calculation on it, filling the result into an answer field, checking required checkboxes, and submitting the form.

Starting URL: http://suninjuly.github.io/get_attribute.html

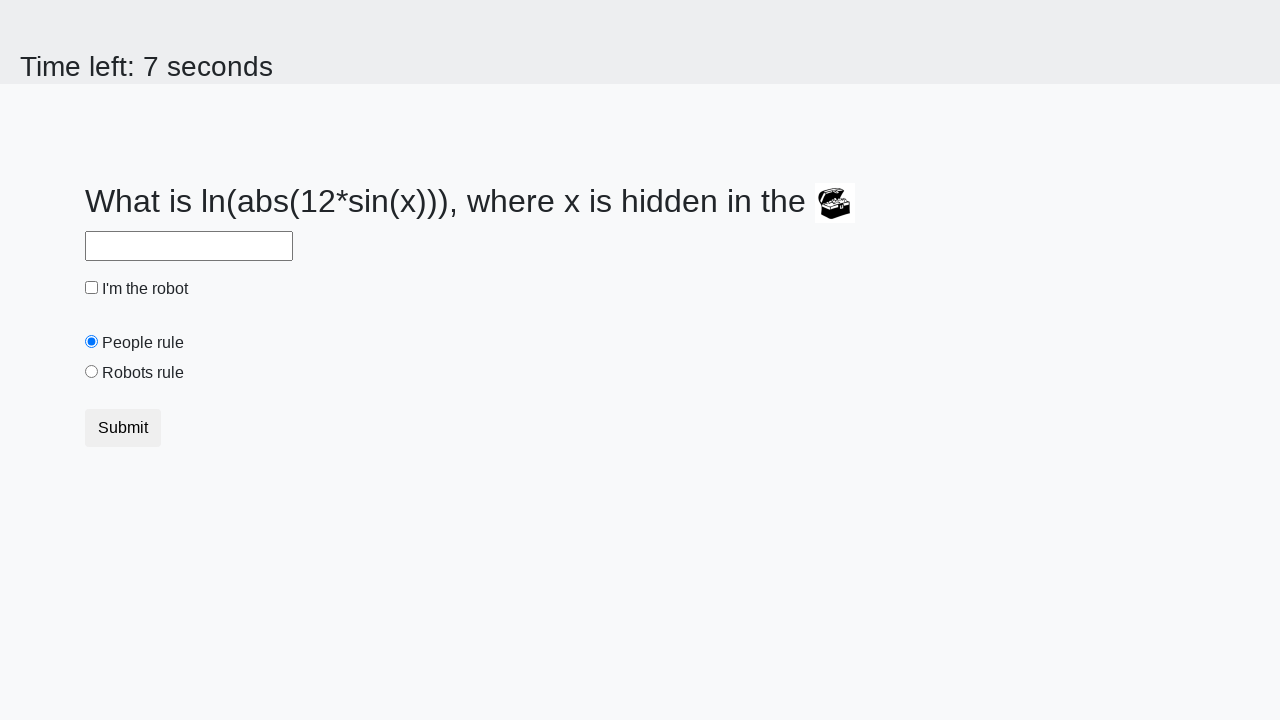

Waited for treasure element to load
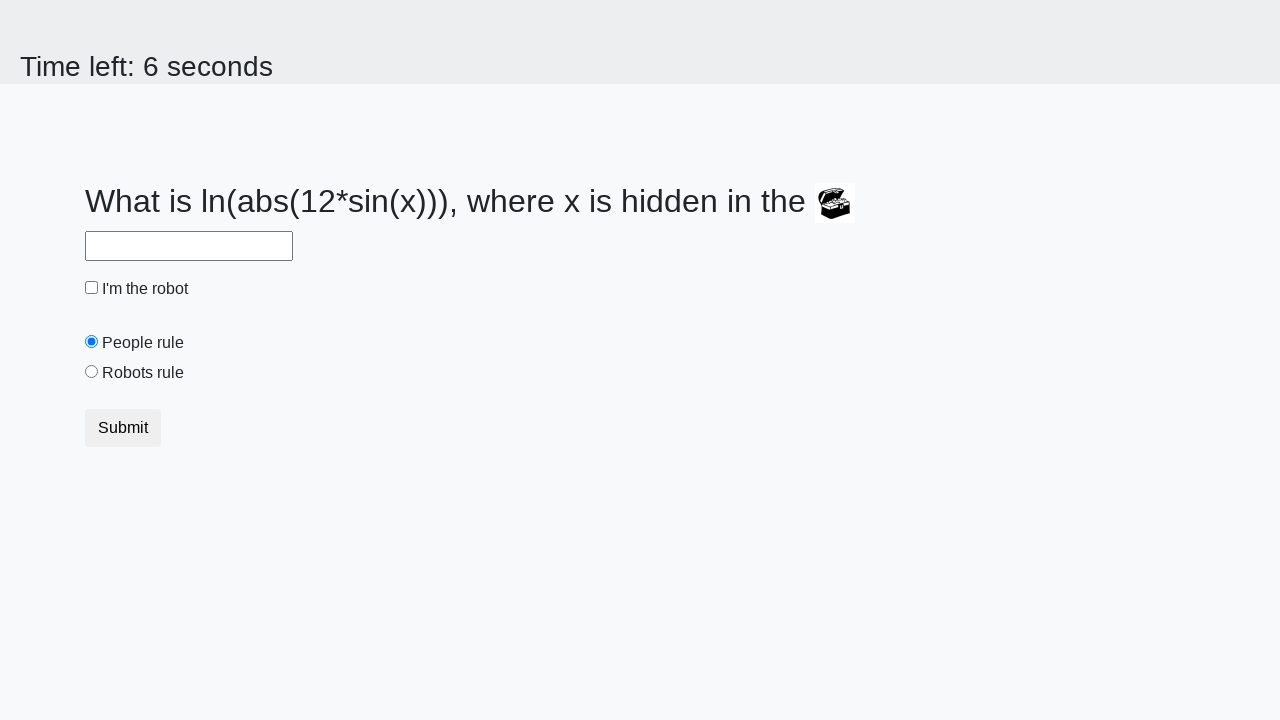

Located treasure element
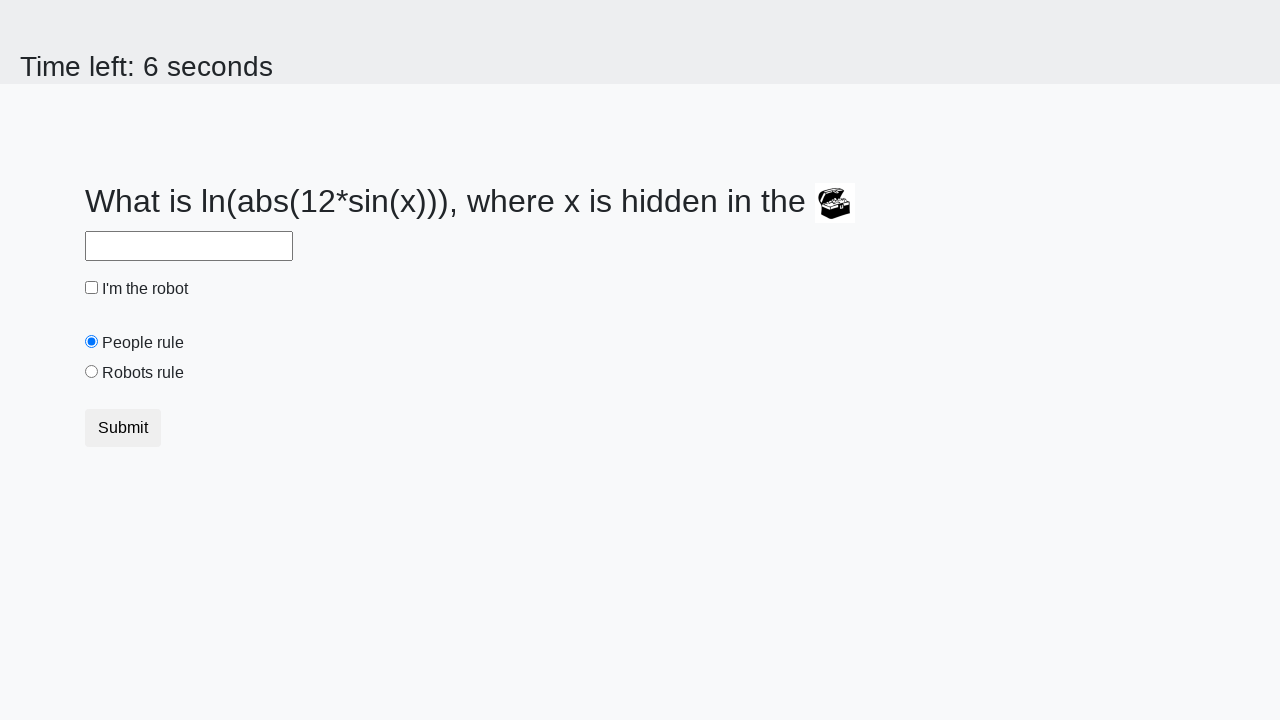

Extracted custom attribute 'valuex' with value: 221
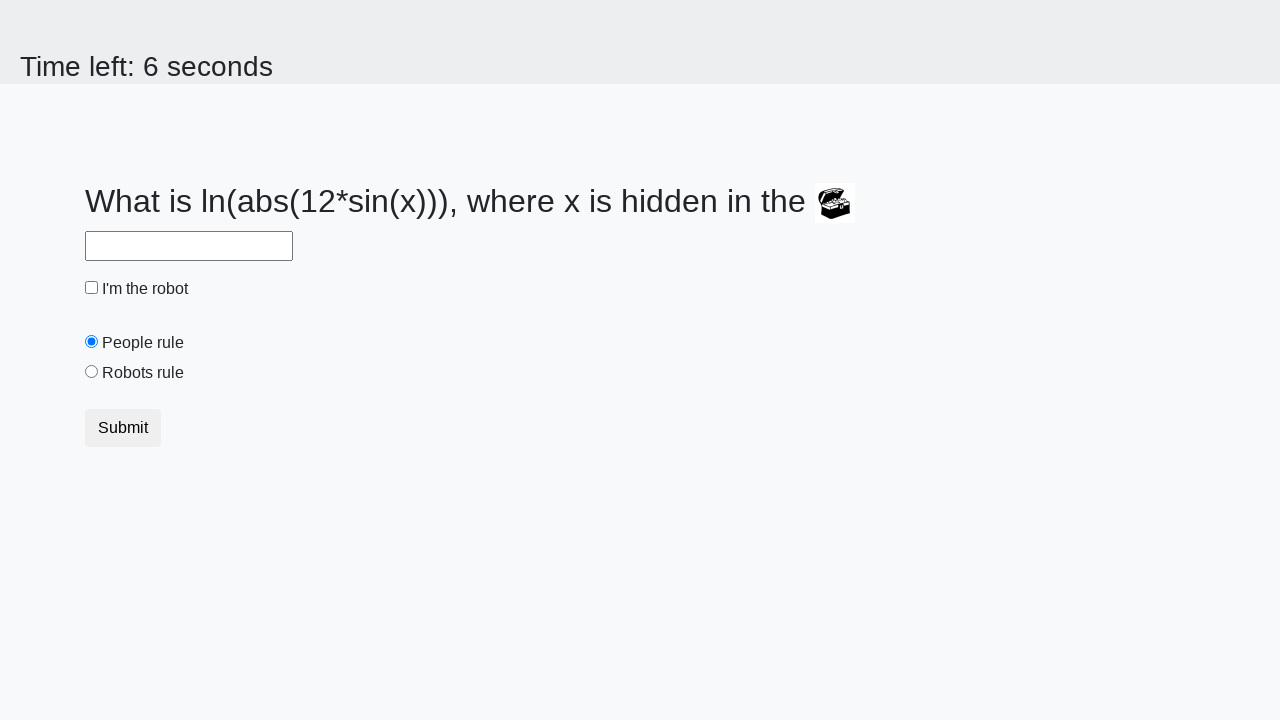

Calculated mathematical result: 2.363799242138748
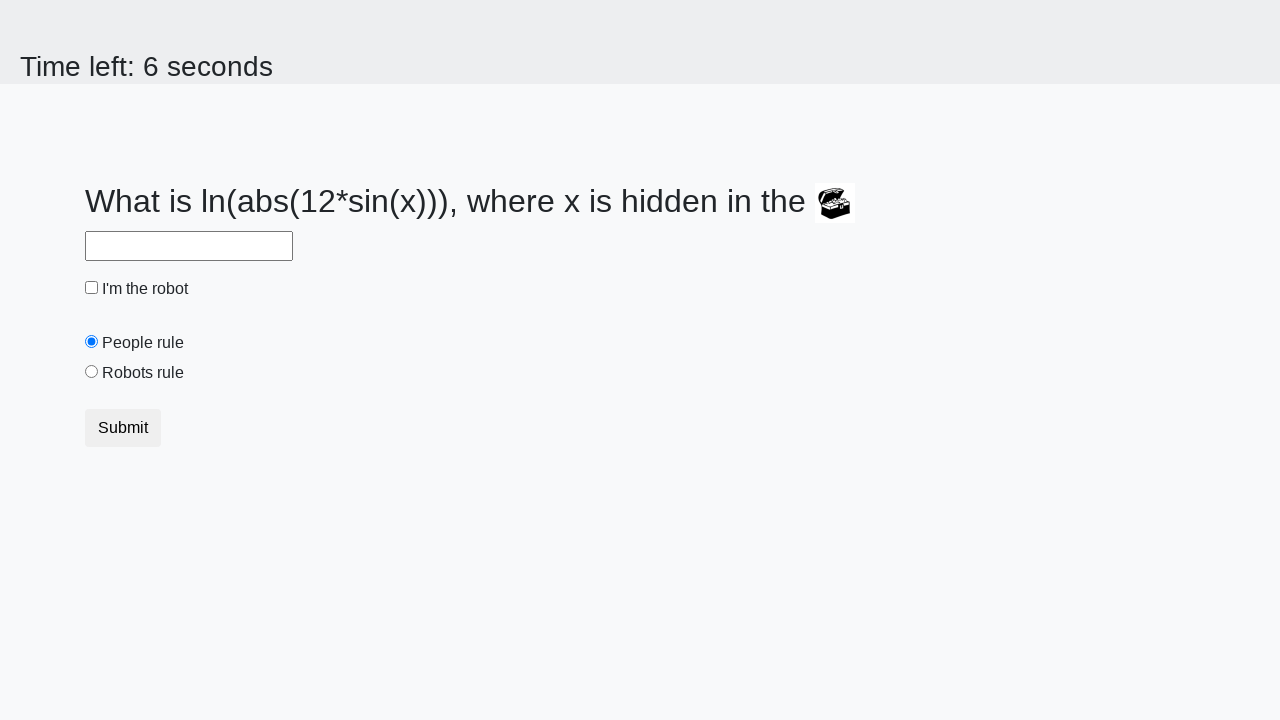

Filled answer field with calculated value: 2.363799242138748 on #answer
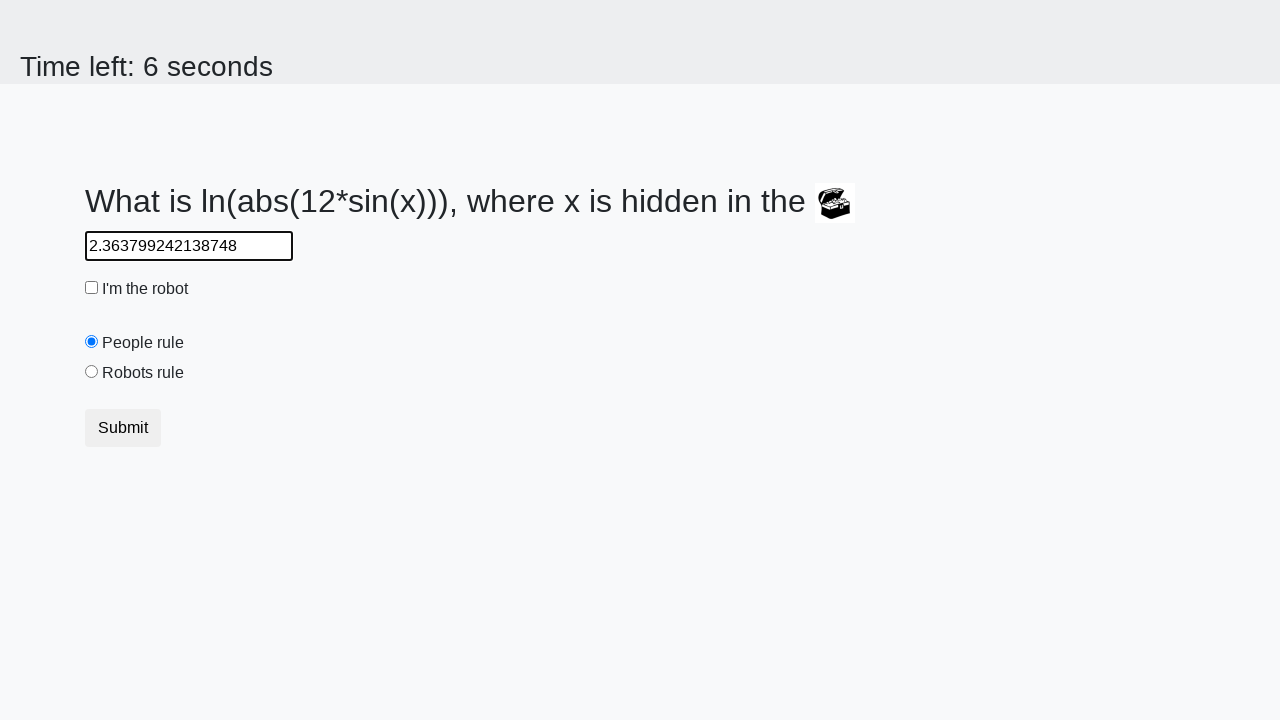

Clicked 'Robots Rule' checkbox at (92, 372) on #robotsRule
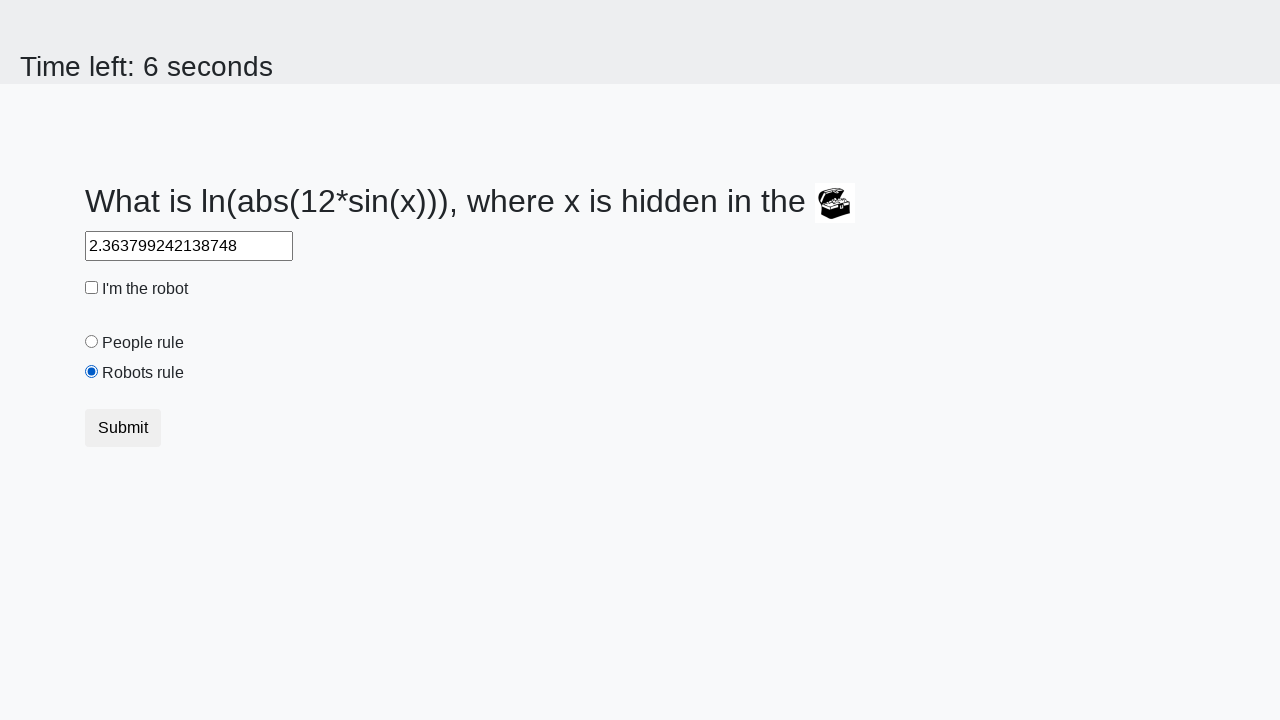

Clicked robot checkbox at (92, 288) on #robotCheckbox
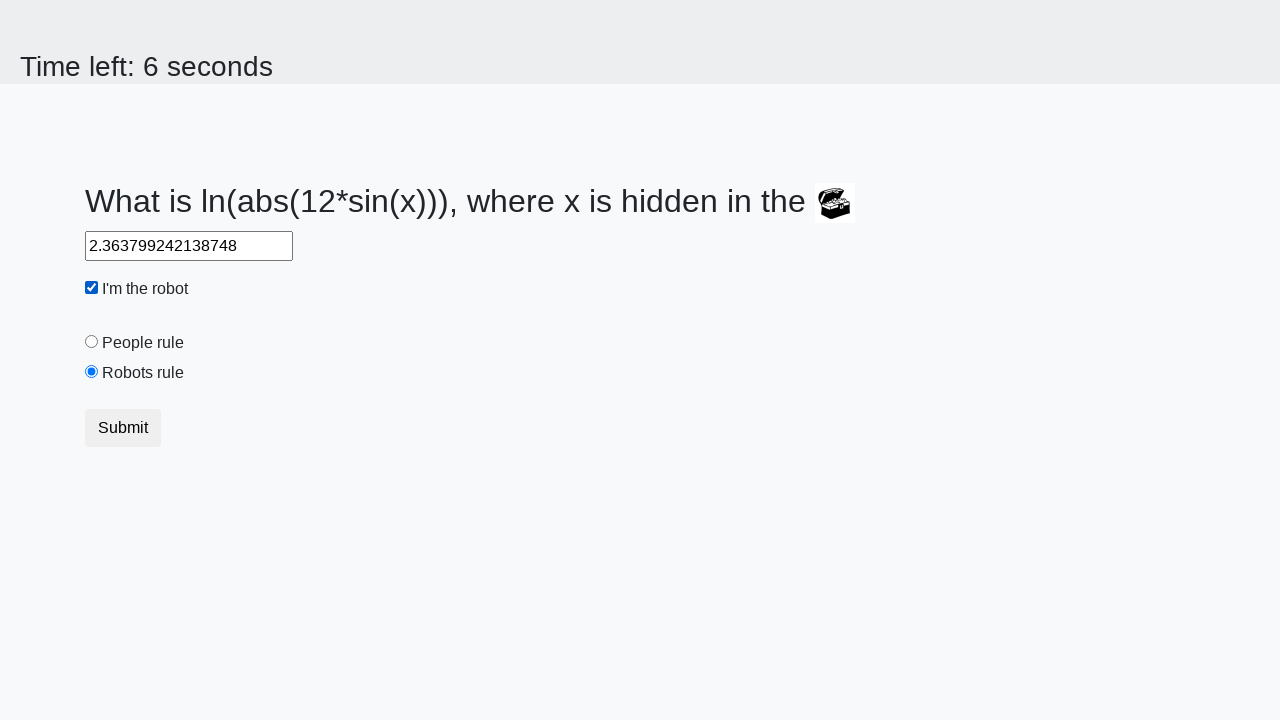

Clicked form submit button at (123, 428) on body > div > form > div > div > button
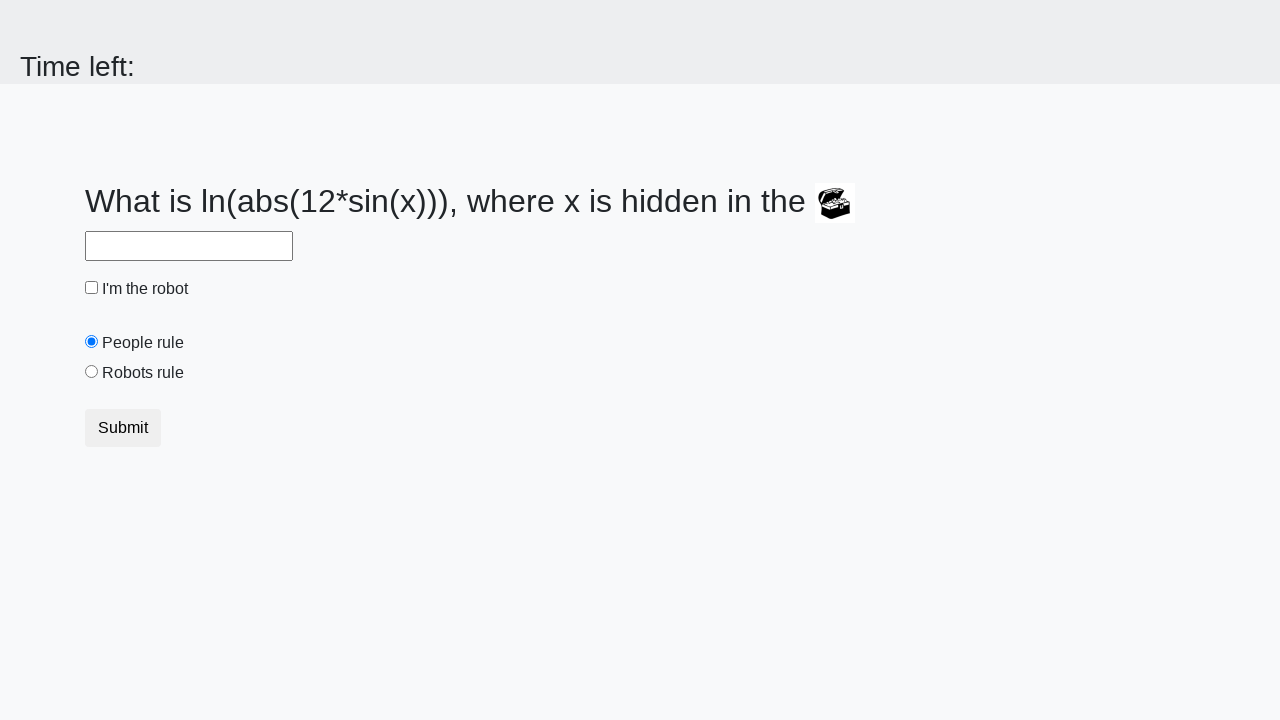

Waited 2 seconds for form submission to complete
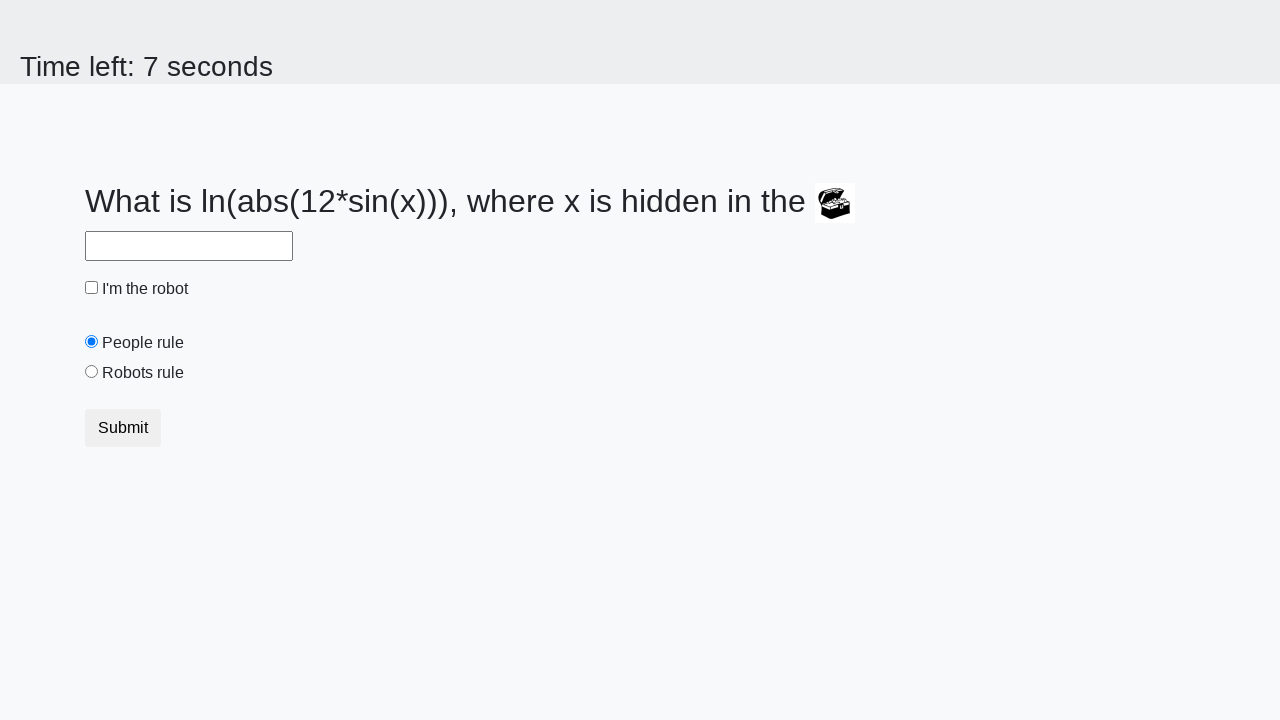

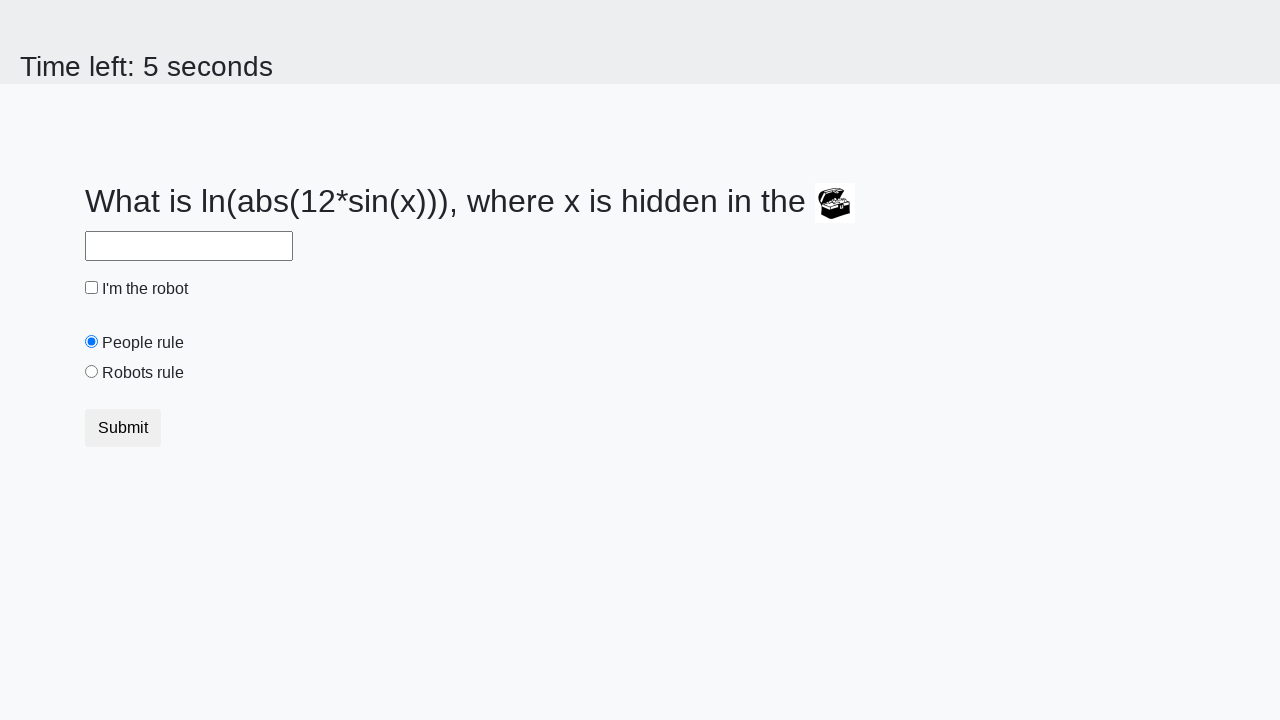